Fills out a contact form with first name, last name, and email, then submits it by pressing Enter

Starting URL: https://secure-retreat-92358.herokuapp.com

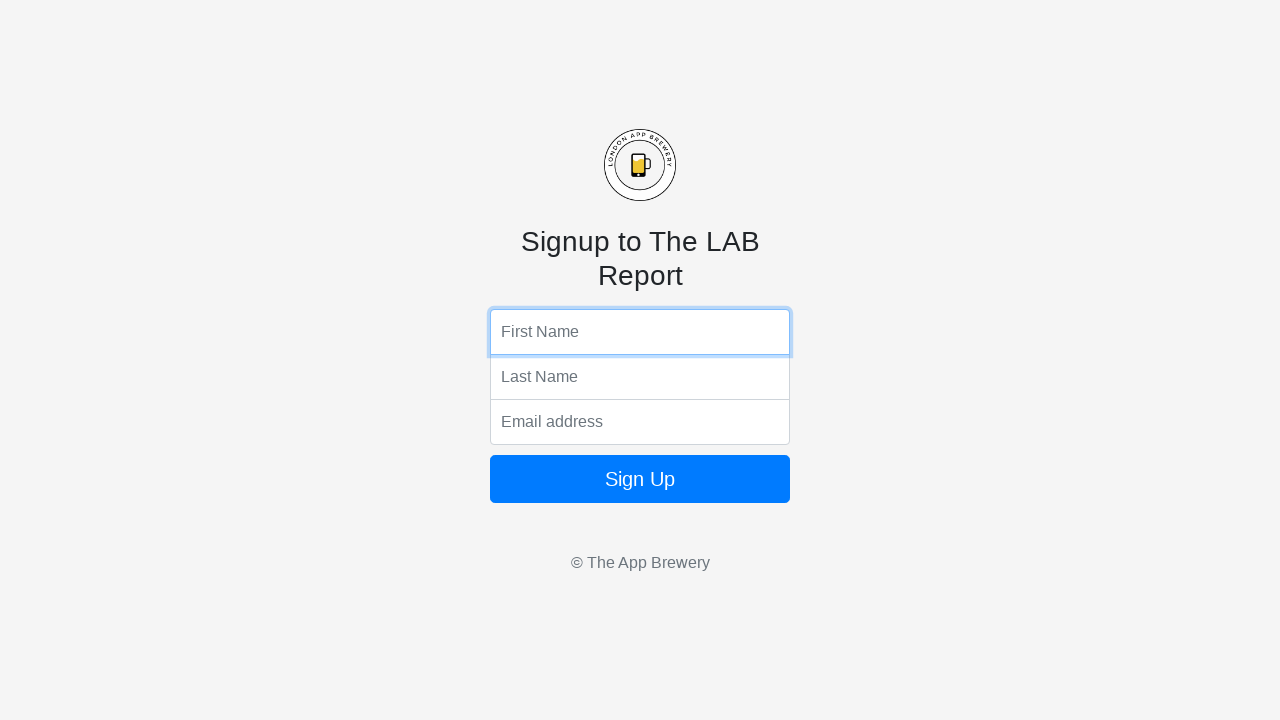

Filled first name field with 'B. Rohan' on input[name='fName']
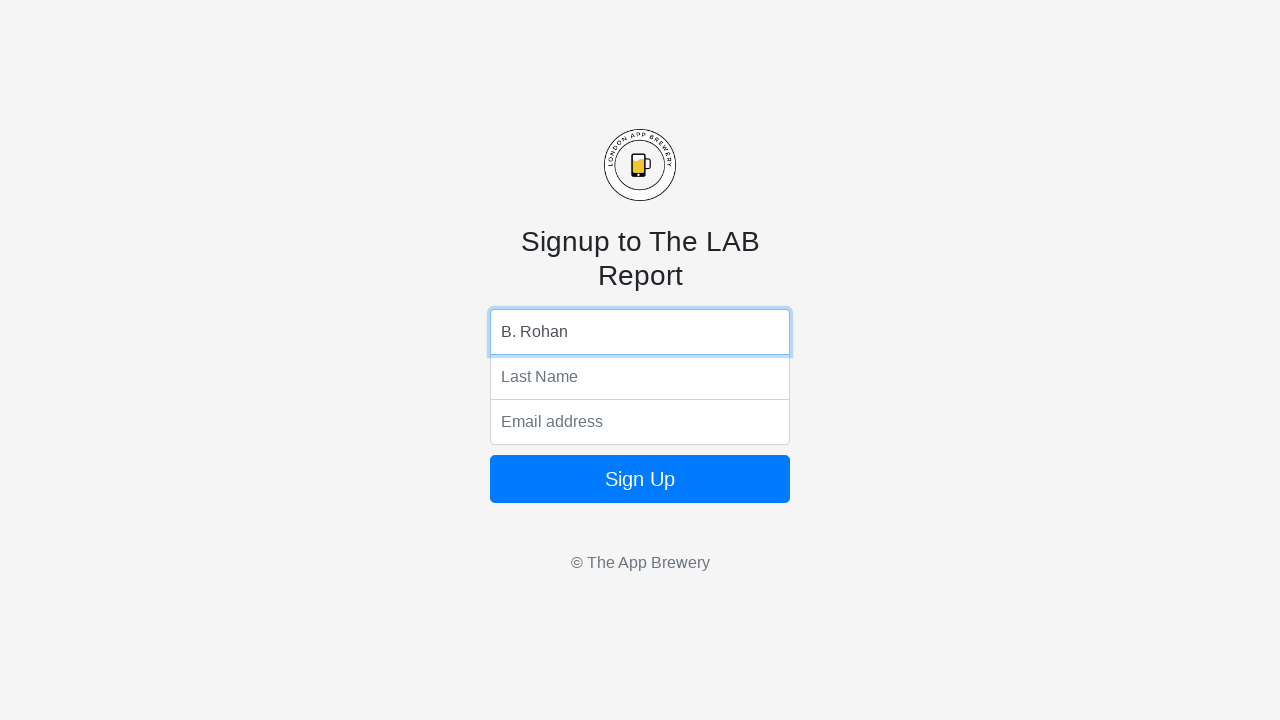

Filled last name field with 'Rao' on input[name='lName']
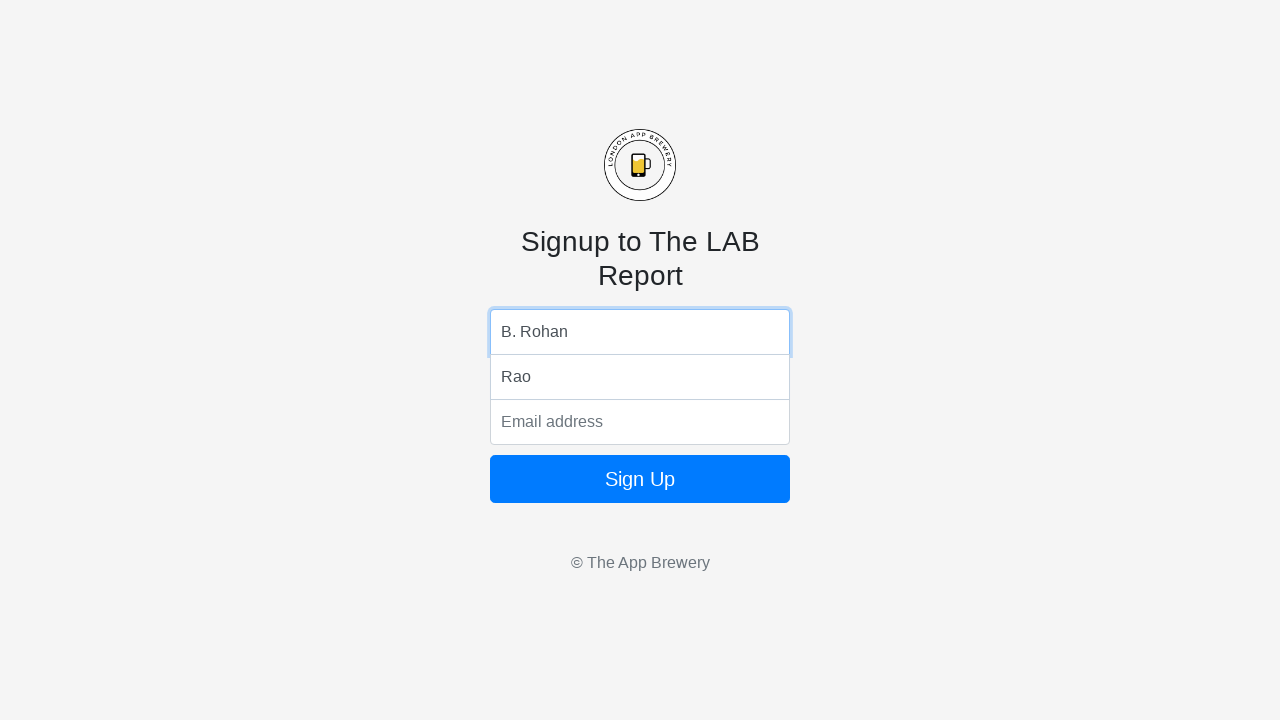

Filled email field with 'Rohan@gmail.com' on input[name='email']
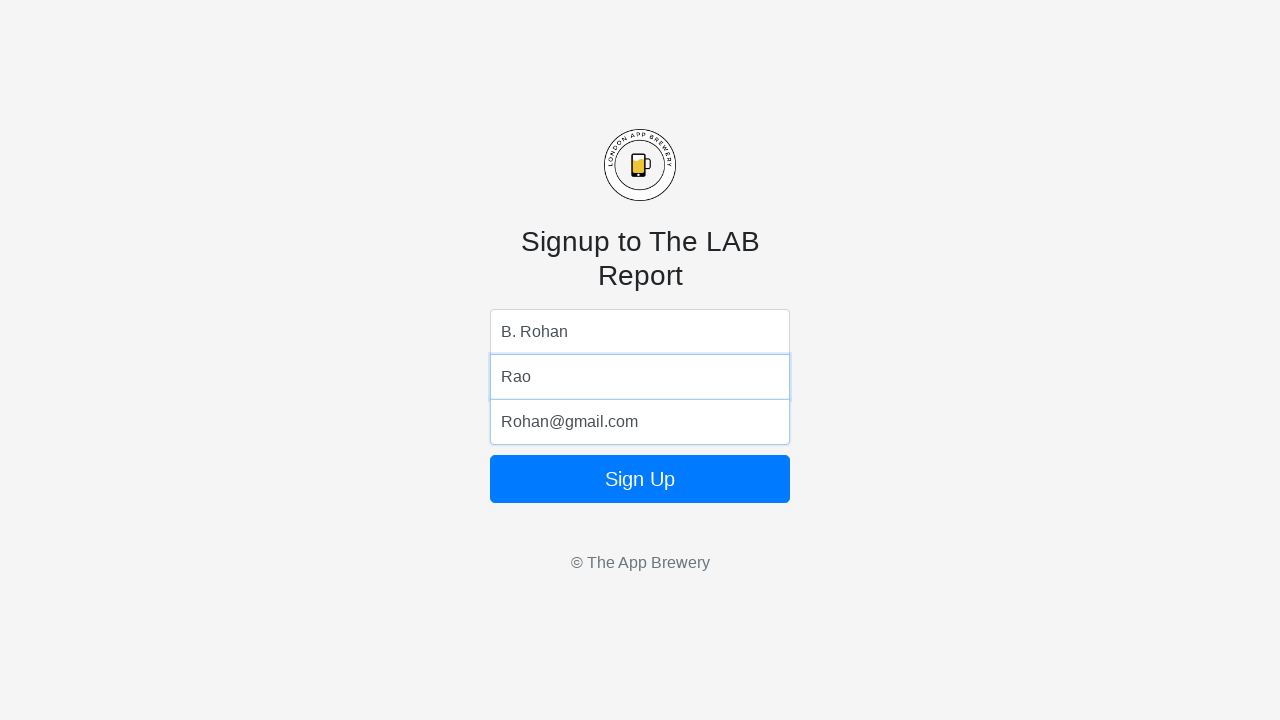

Submitted contact form by pressing Enter on input[name='email']
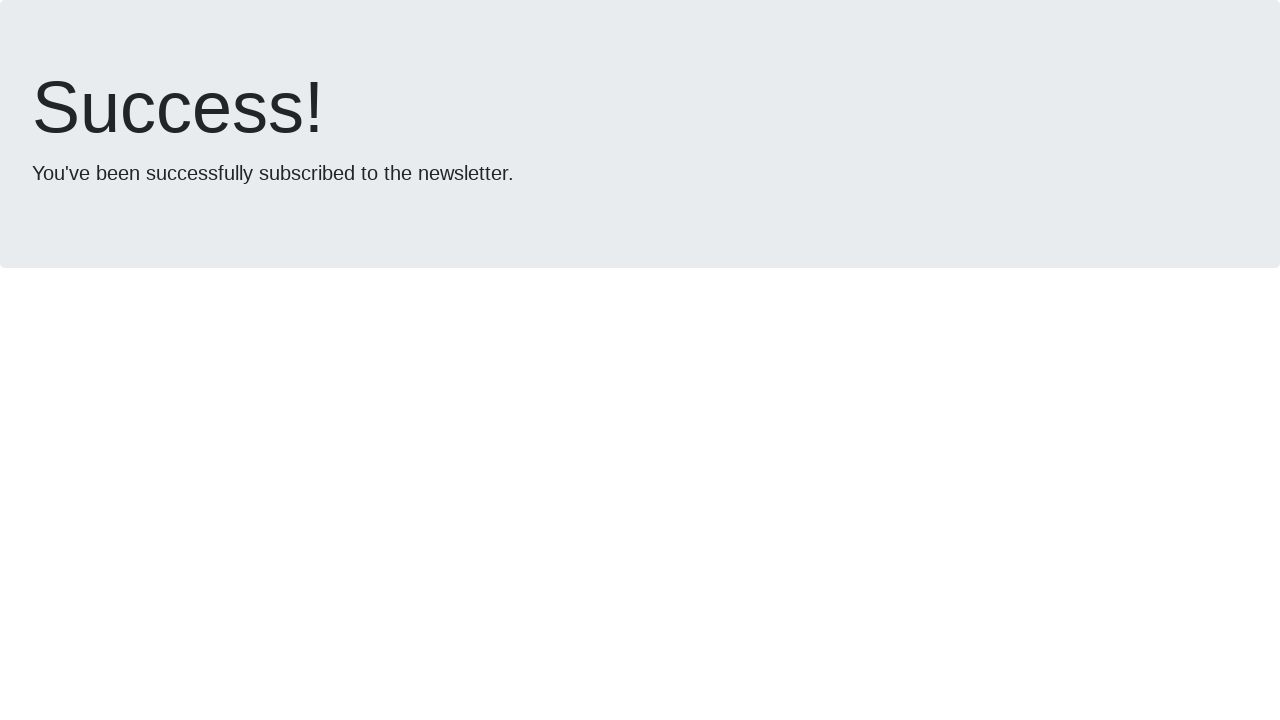

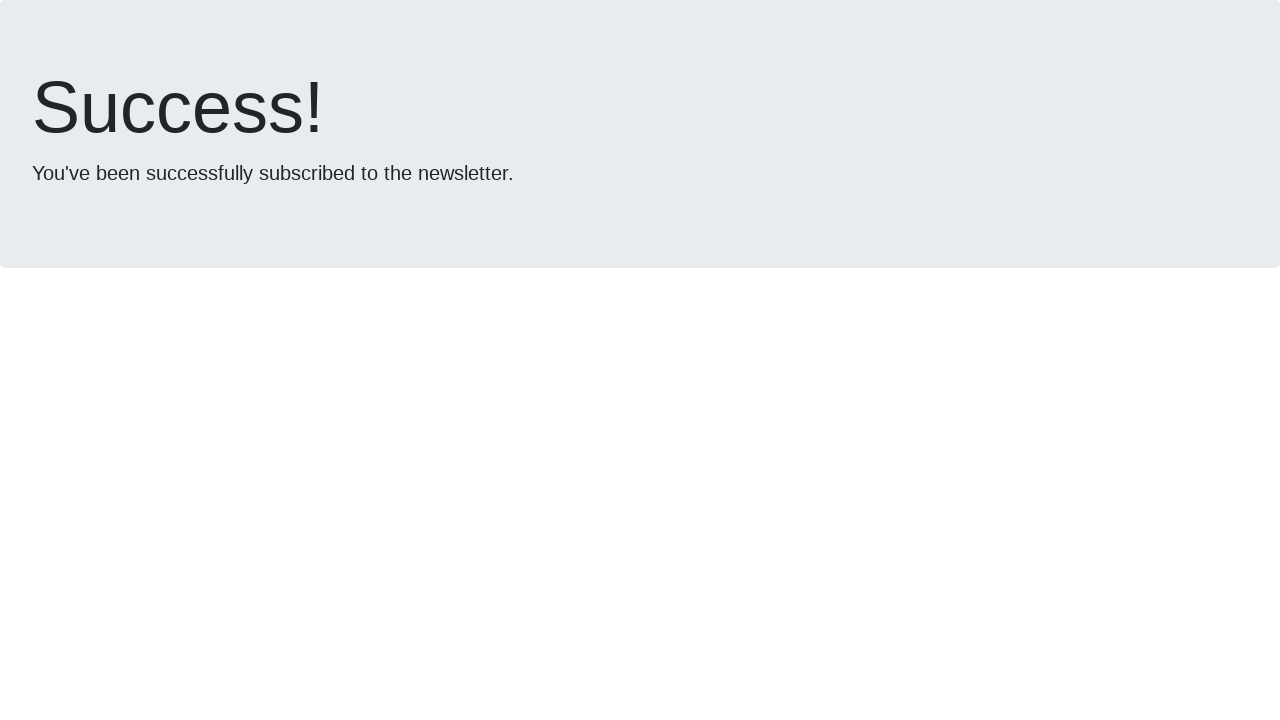